Tests keyboard shortcuts by filling a name field, selecting all text with Ctrl+A, copying with Ctrl+C, and pasting into an email field with Ctrl+V

Starting URL: https://testautomationpractice.blogspot.com/

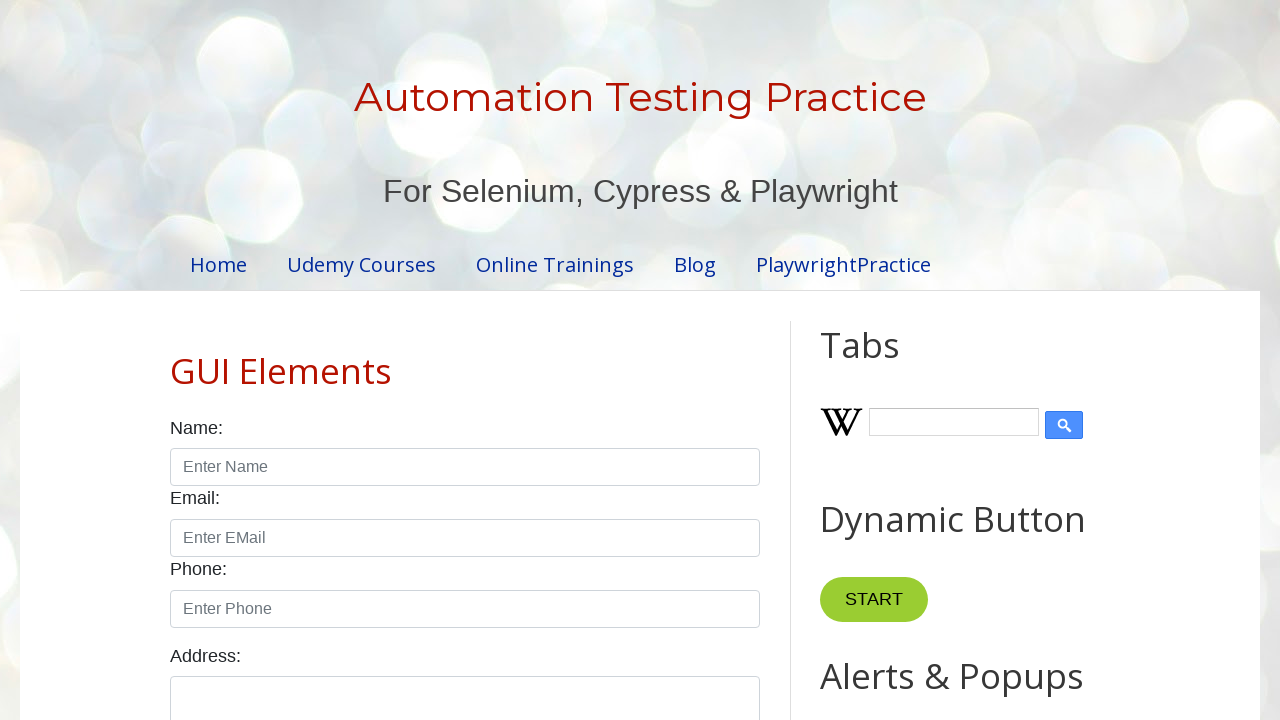

Filled name field with 'Laddu miss you ra' on #name
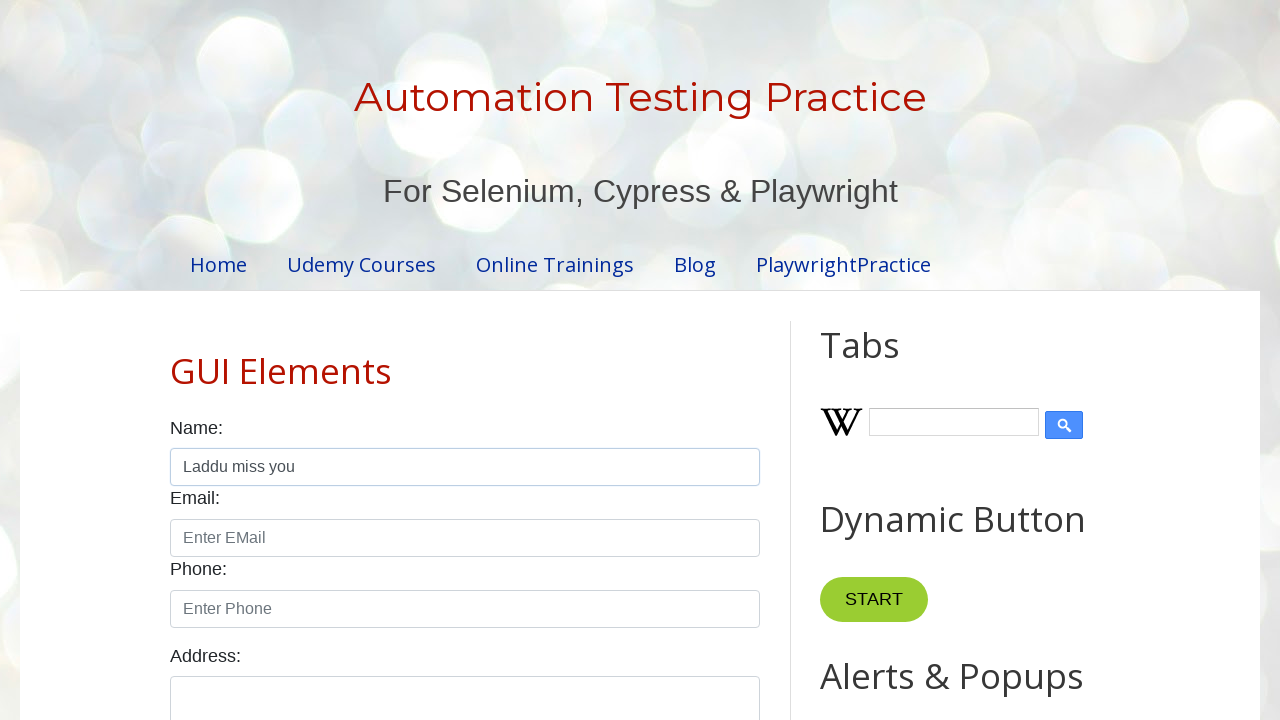

Selected all text in name field with Ctrl+A
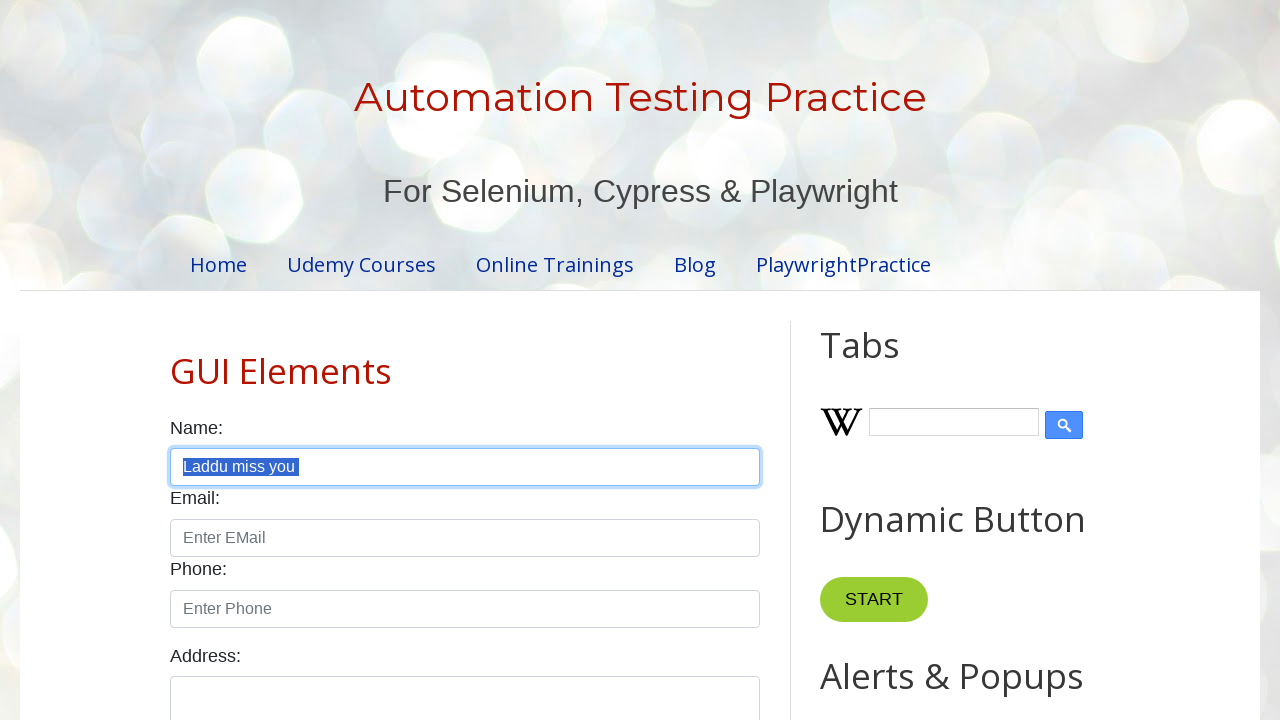

Copied selected text with Ctrl+C
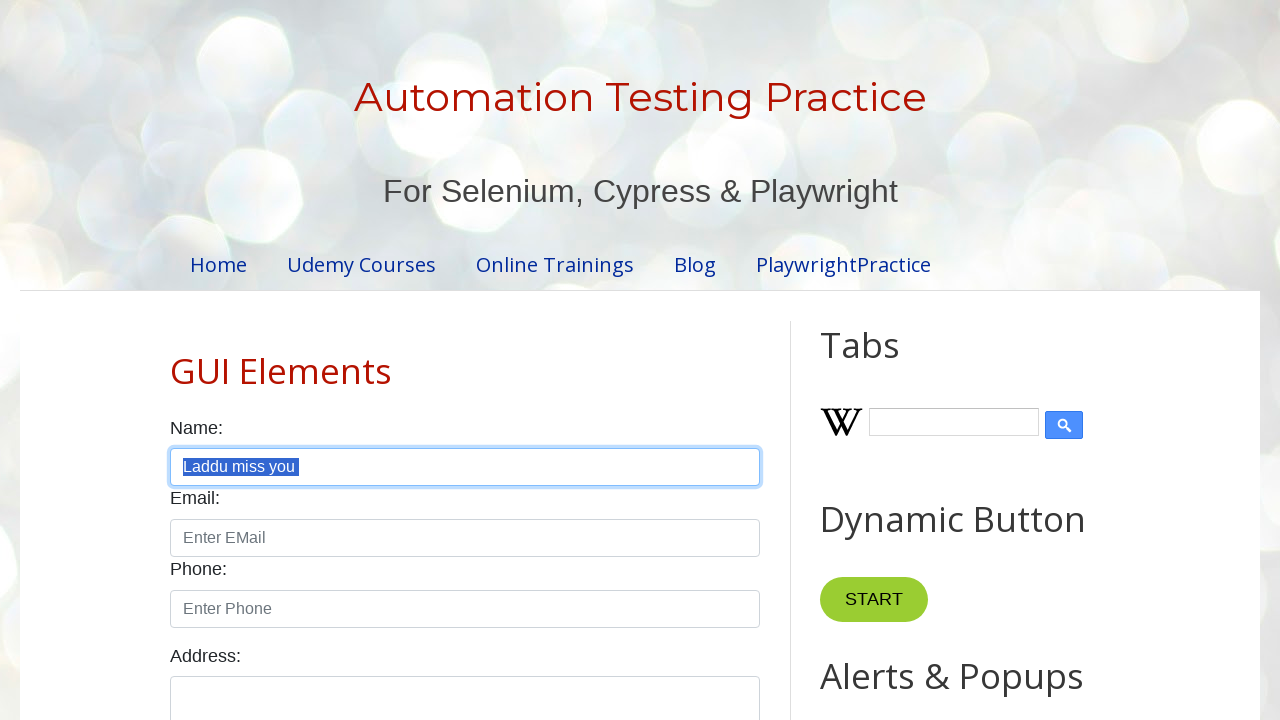

Focused on email field at (465, 538) on #email
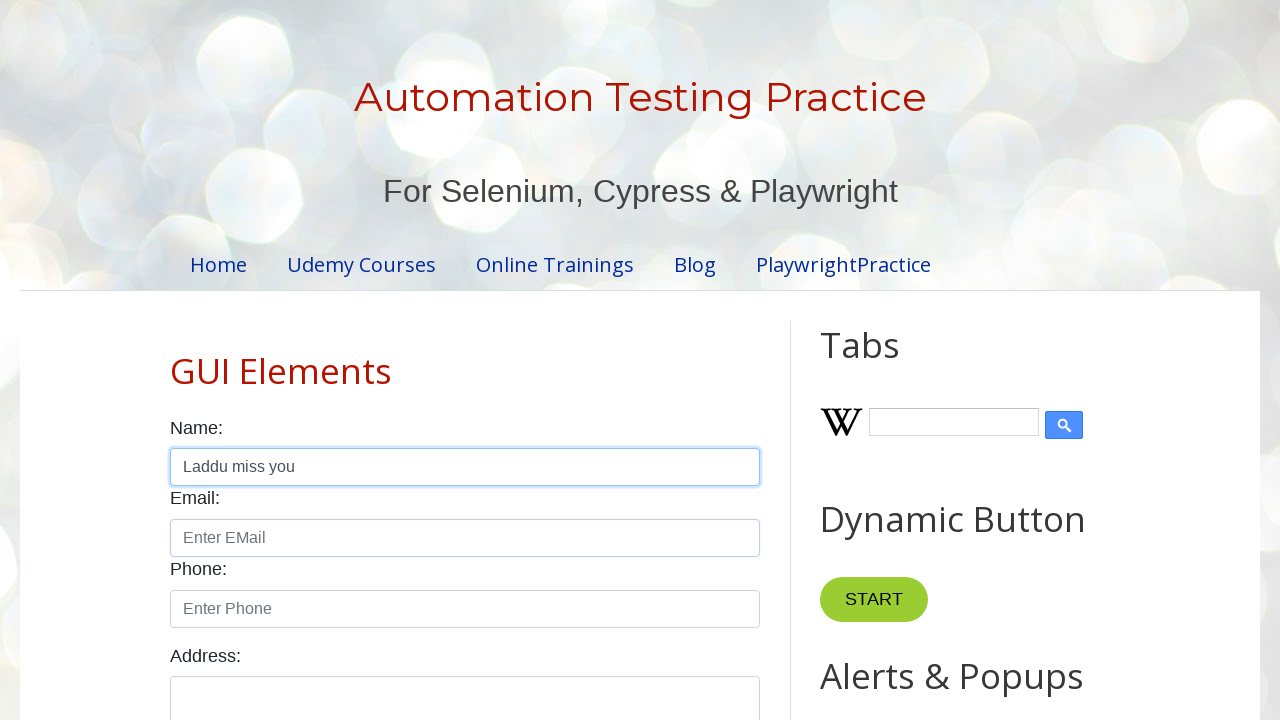

Pasted copied text into email field with Ctrl+V
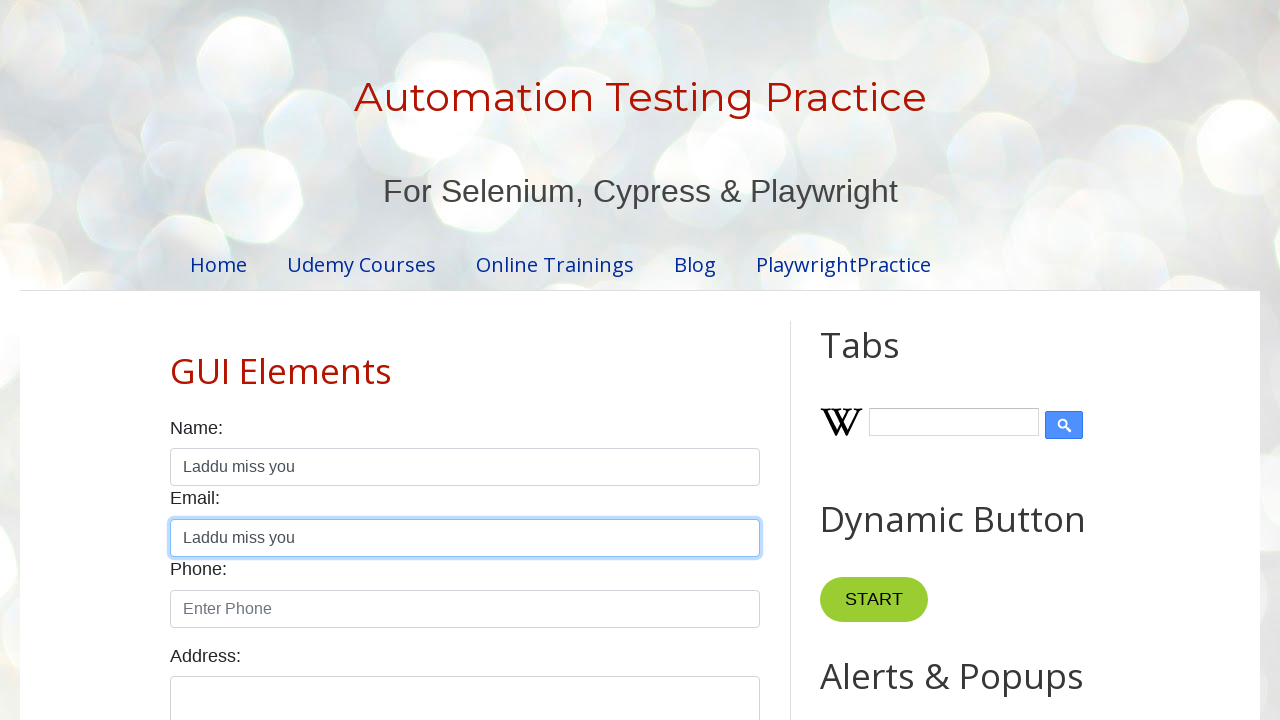

Waited 2 seconds for action to complete
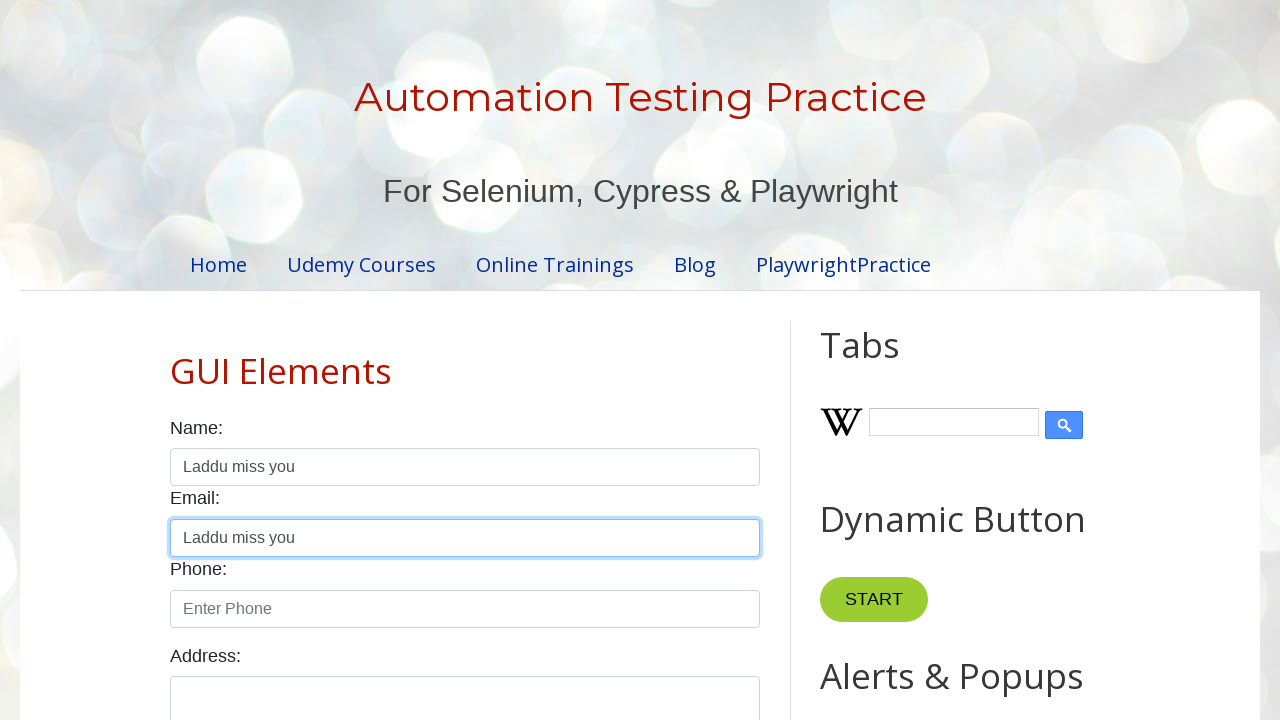

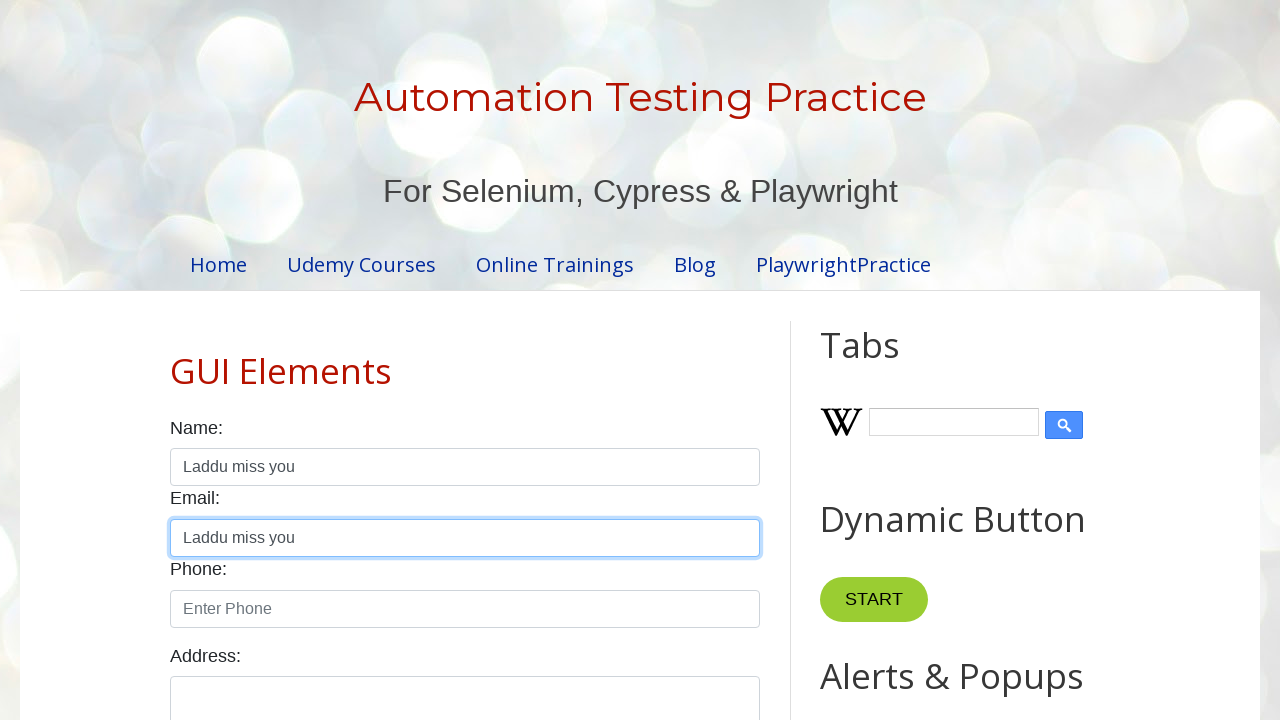